Tests alert handling functionality by triggering different types of alerts (standard alert and confirm dialog) and interacting with them

Starting URL: https://rahulshettyacademy.com/AutomationPractice/

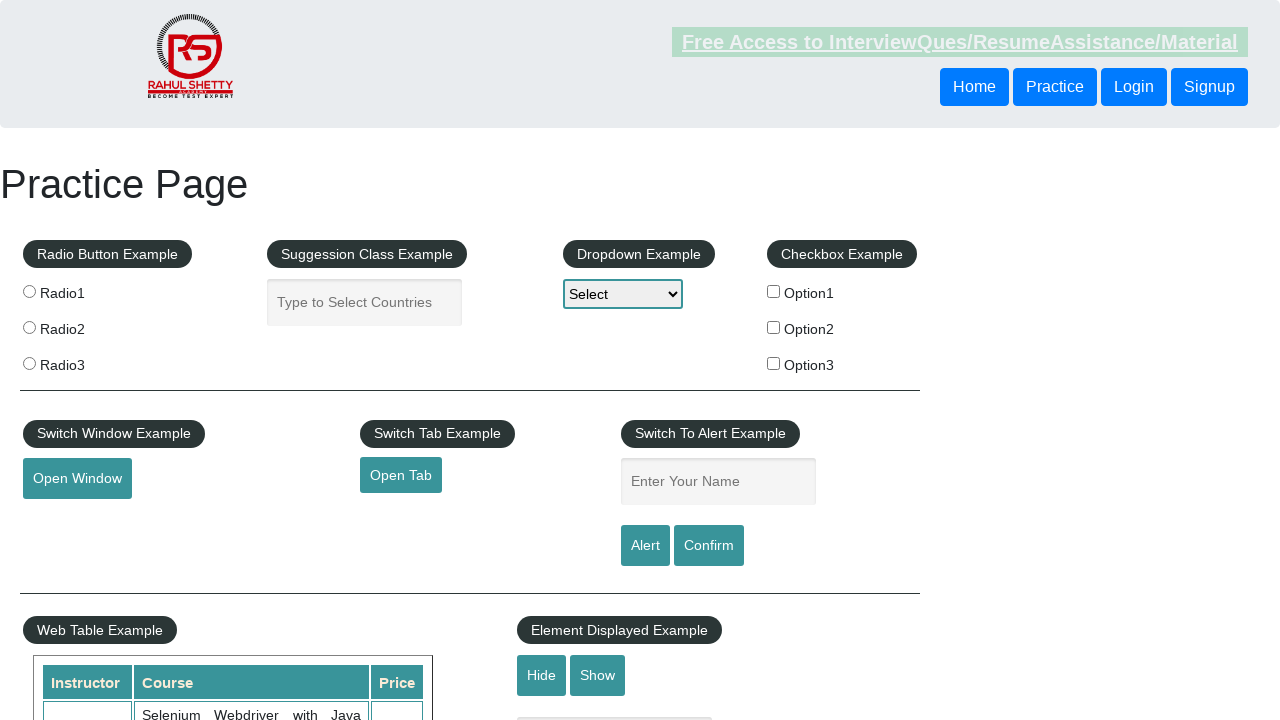

Filled name field with 'SDet' on #name
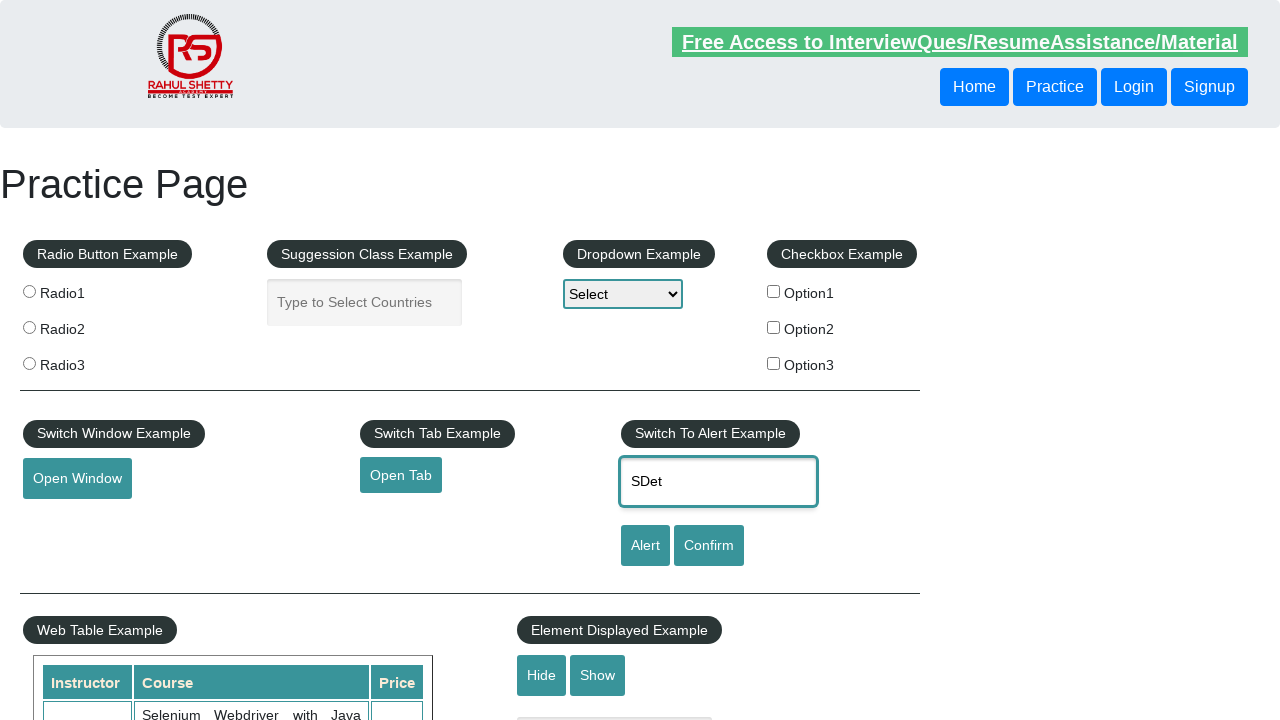

Clicked alert button to trigger standard alert at (645, 546) on #alertbtn
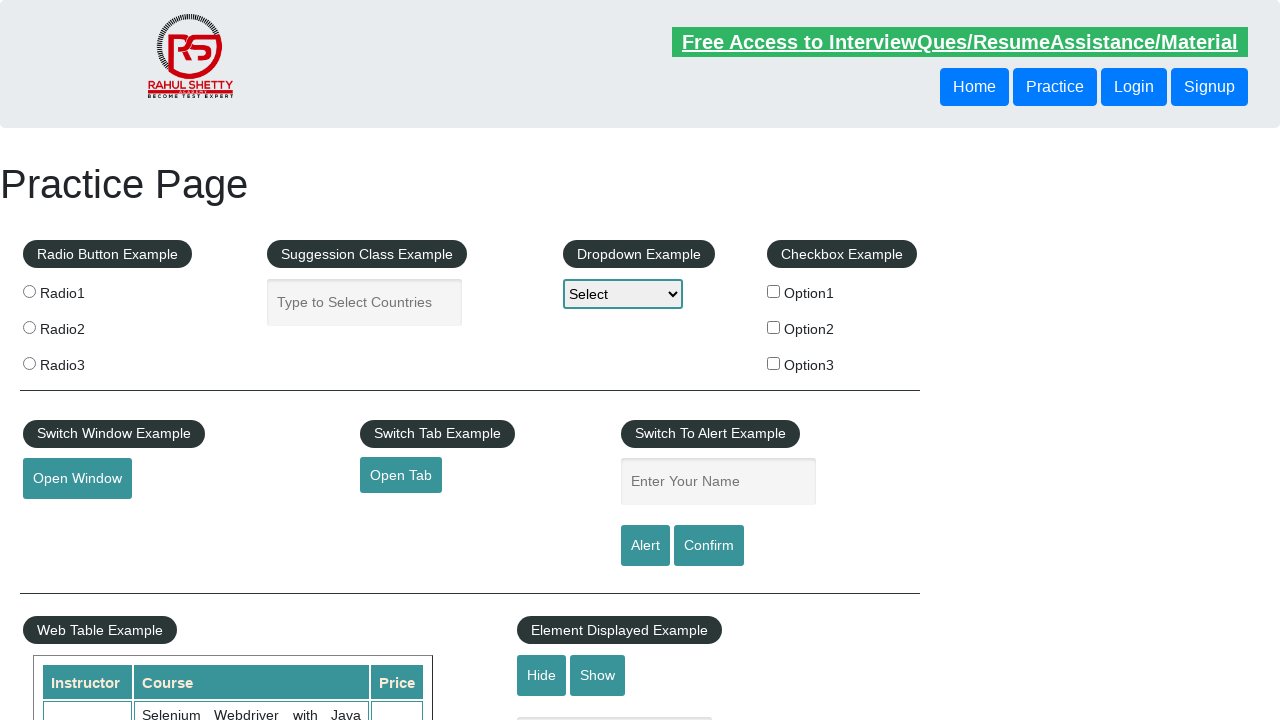

Accepted standard alert dialog
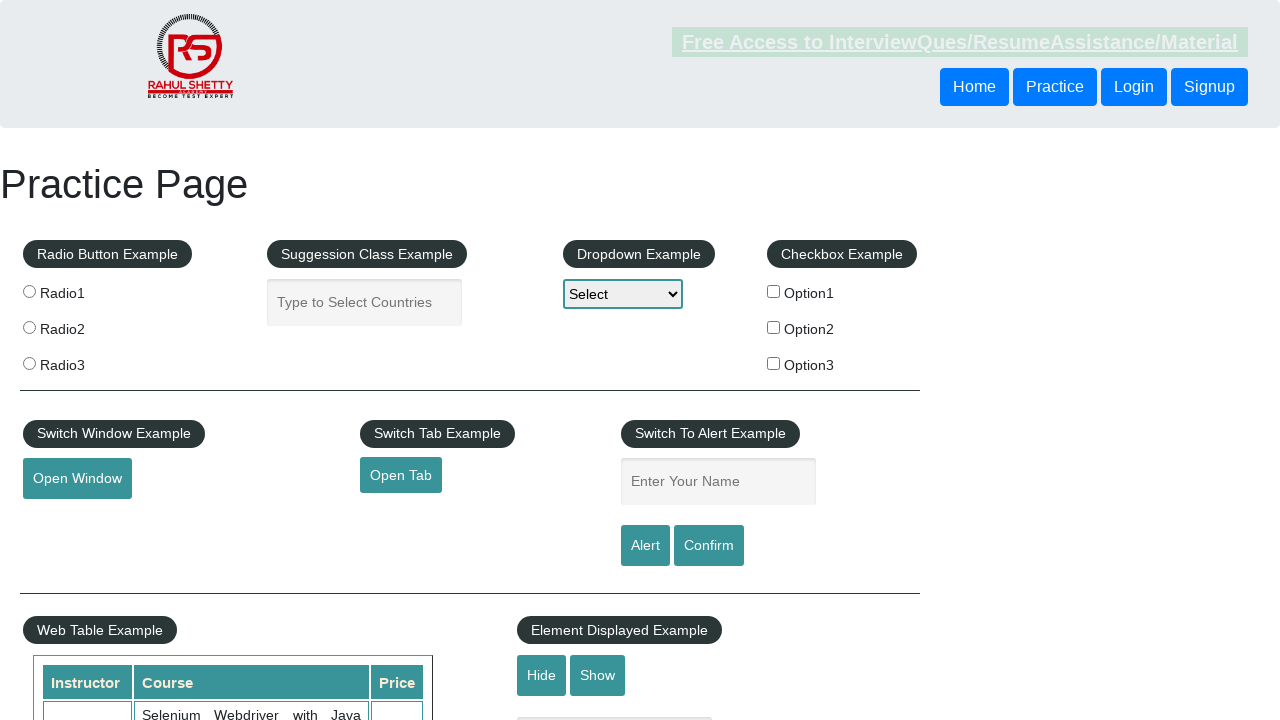

Clicked confirm button to trigger confirm dialog at (709, 546) on #confirmbtn
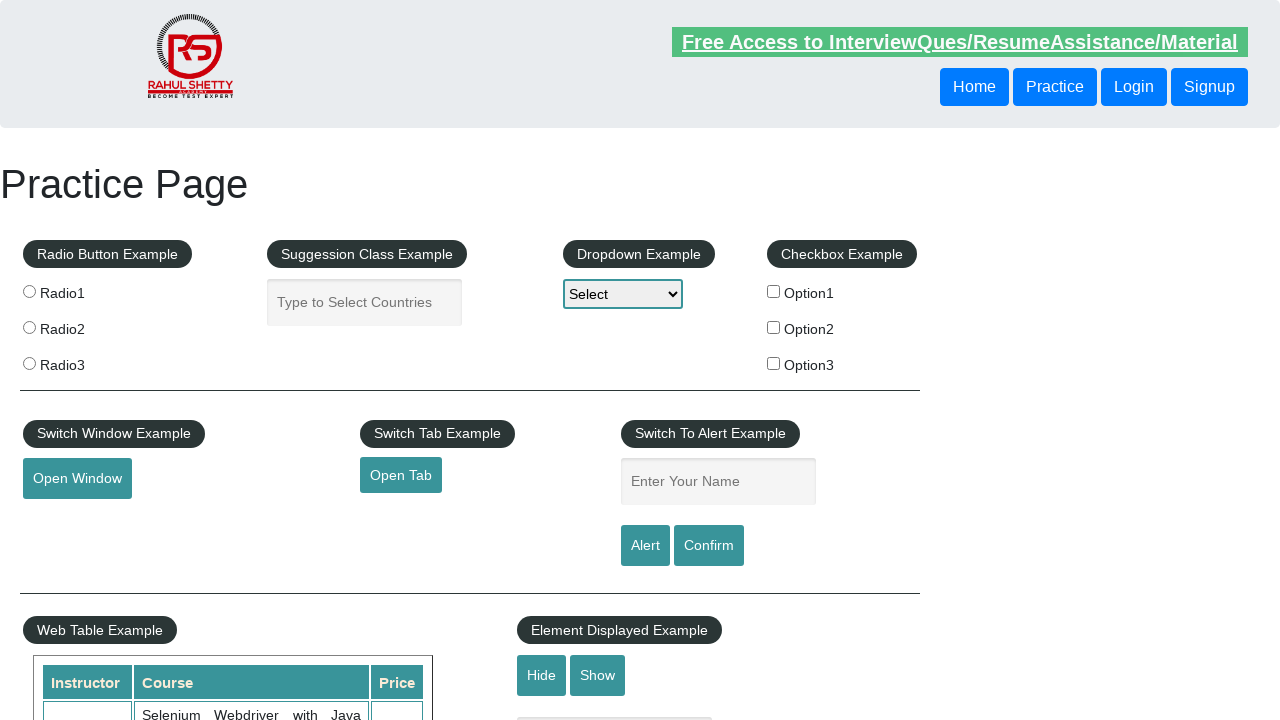

Dismissed confirm dialog
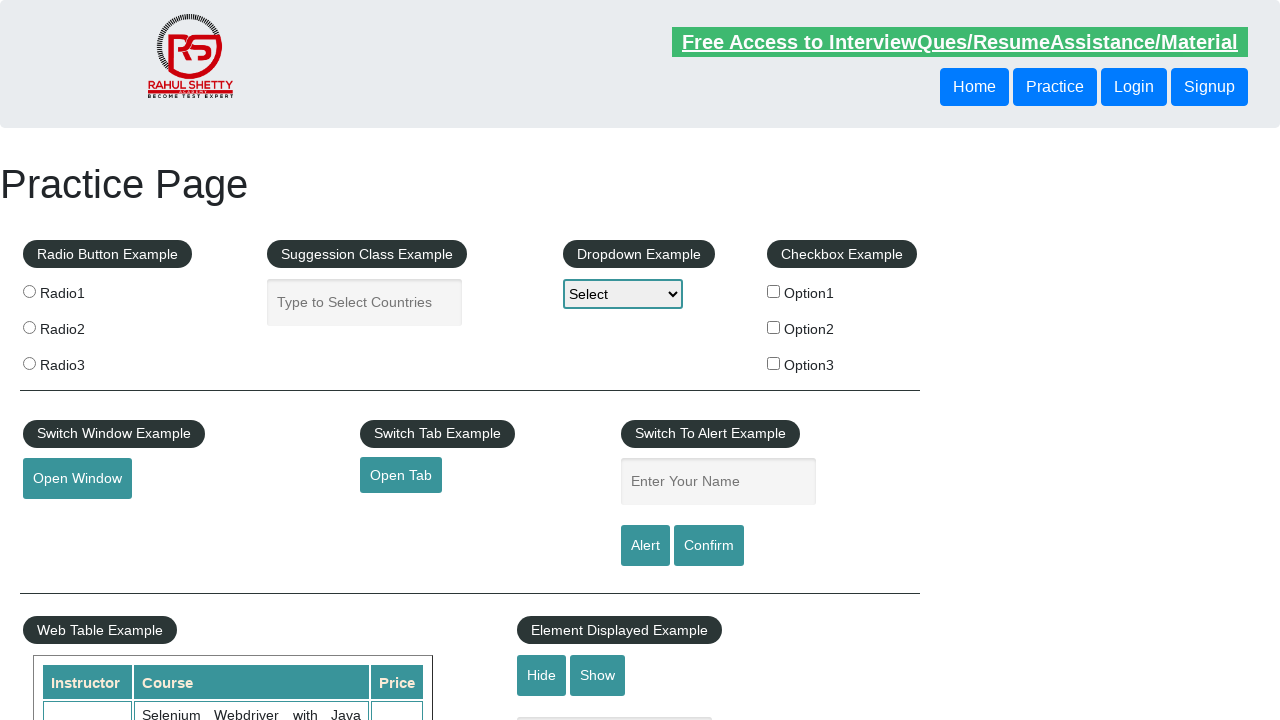

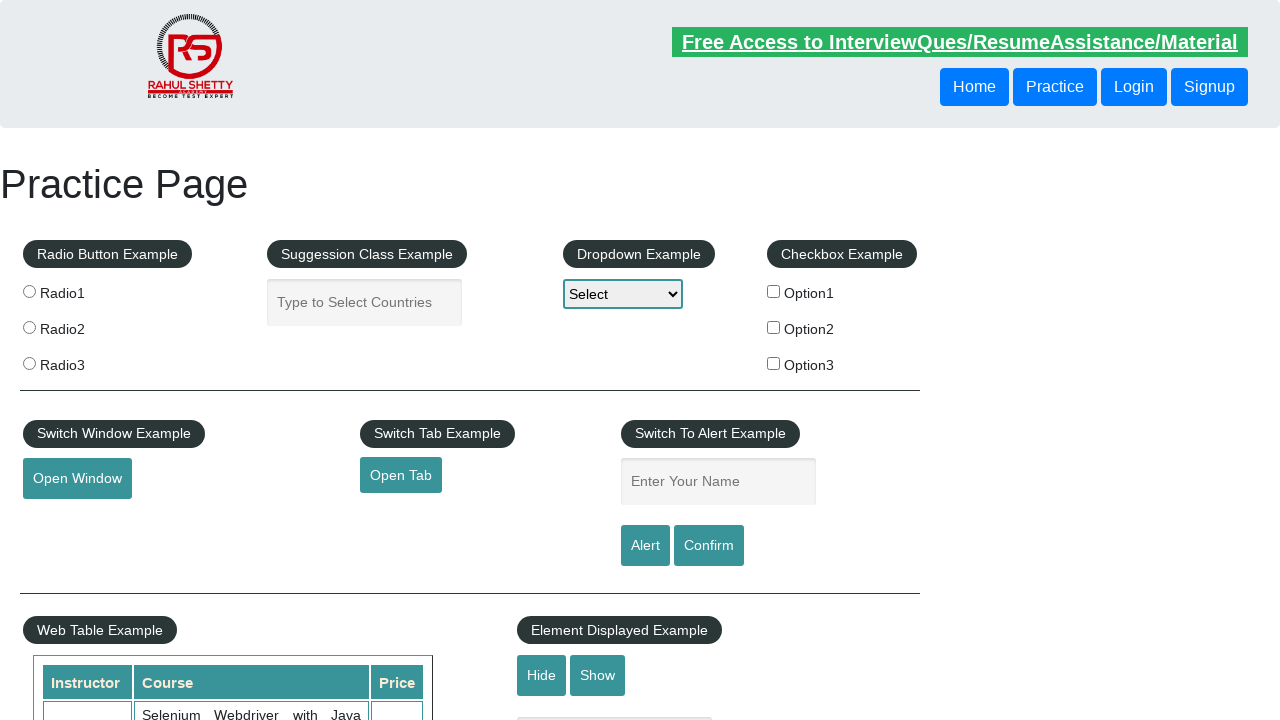